Tests browser navigation methods by visiting testotomasyonu.com, navigating to wisequarter.com, then using browser back navigation to return, verifying page titles and URLs at each step.

Starting URL: https://www.testotomasyonu.com

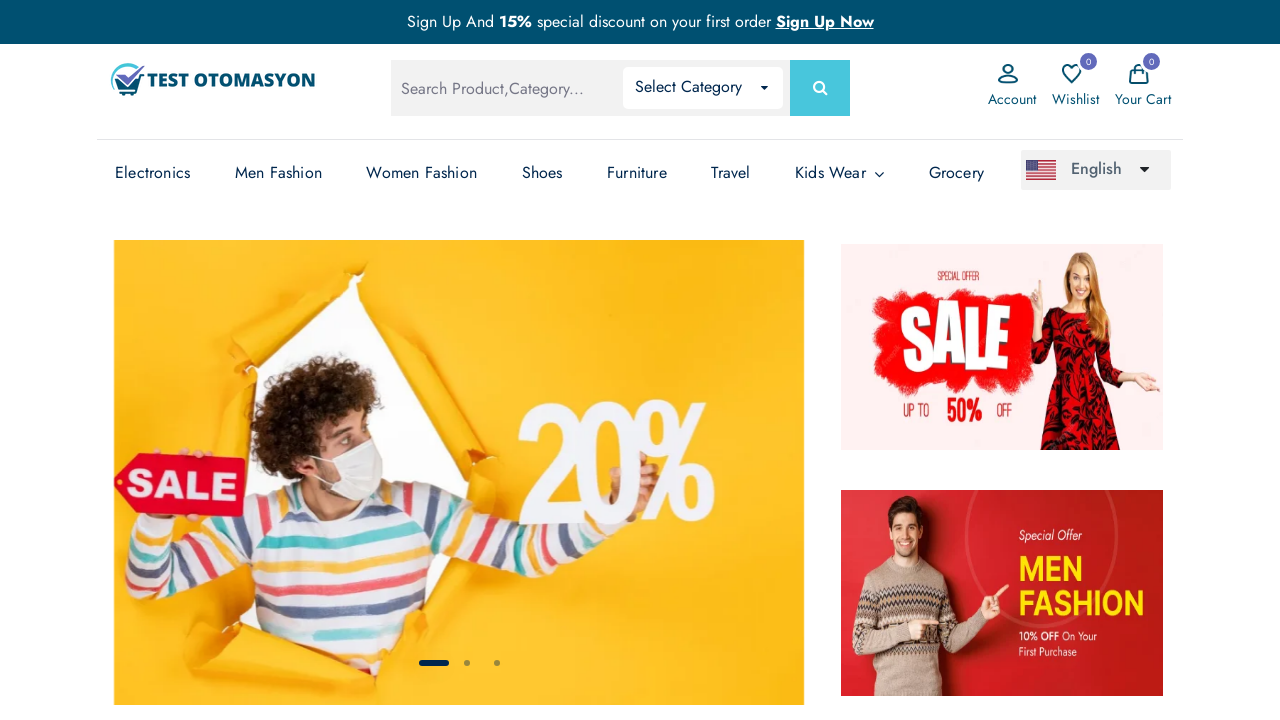

Verified page title contains 'Otomasyon' on testotomasyonu.com
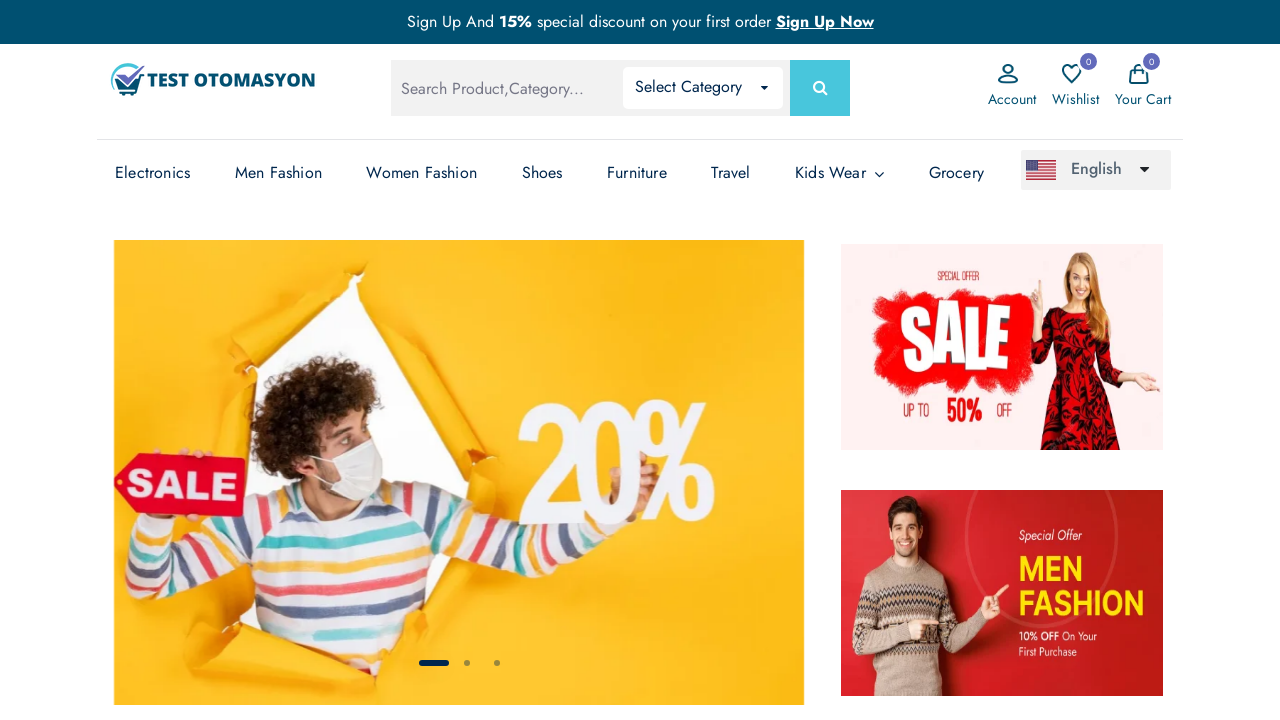

Navigated to https://www.wisequarter.com
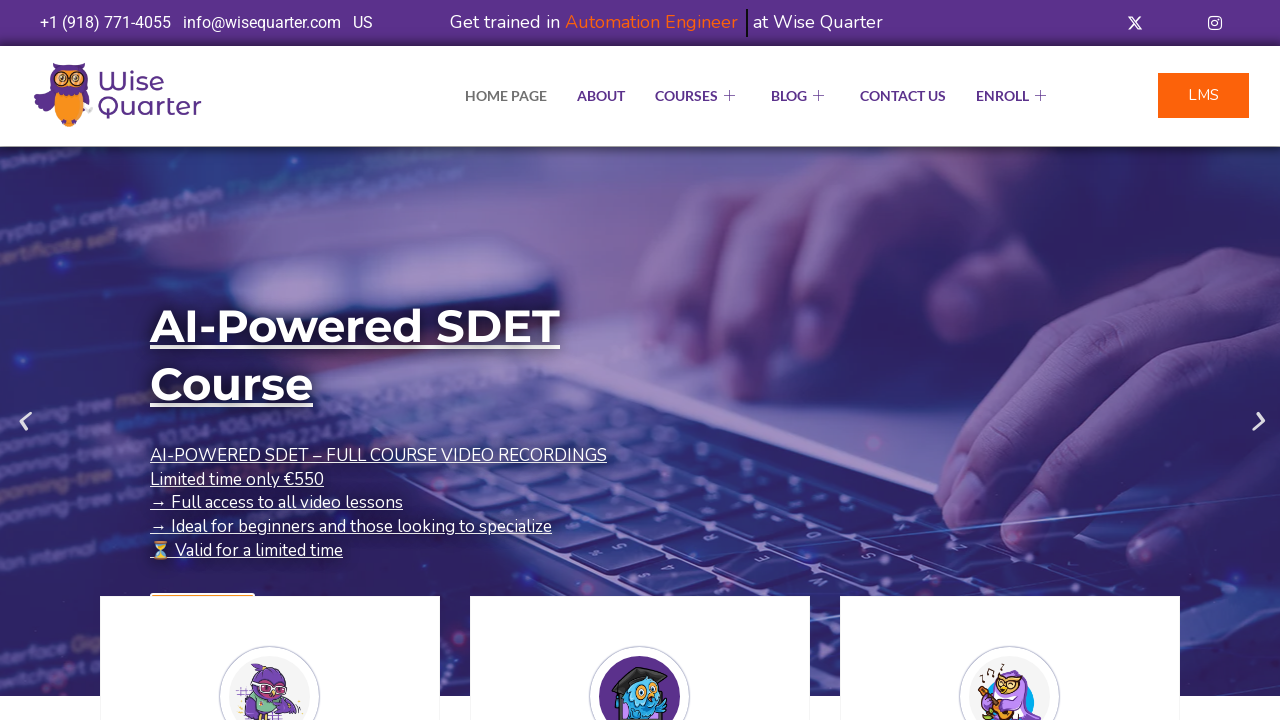

Verified page URL contains 'wisequarter'
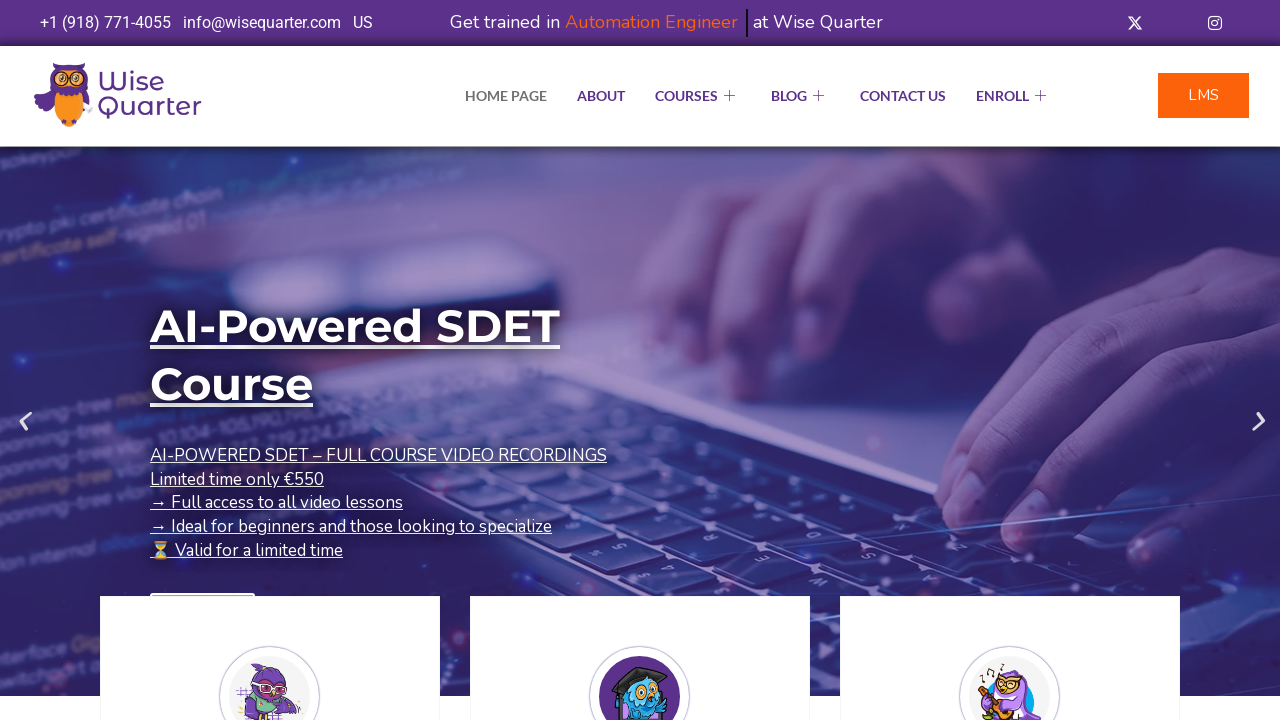

Navigated back using browser back button
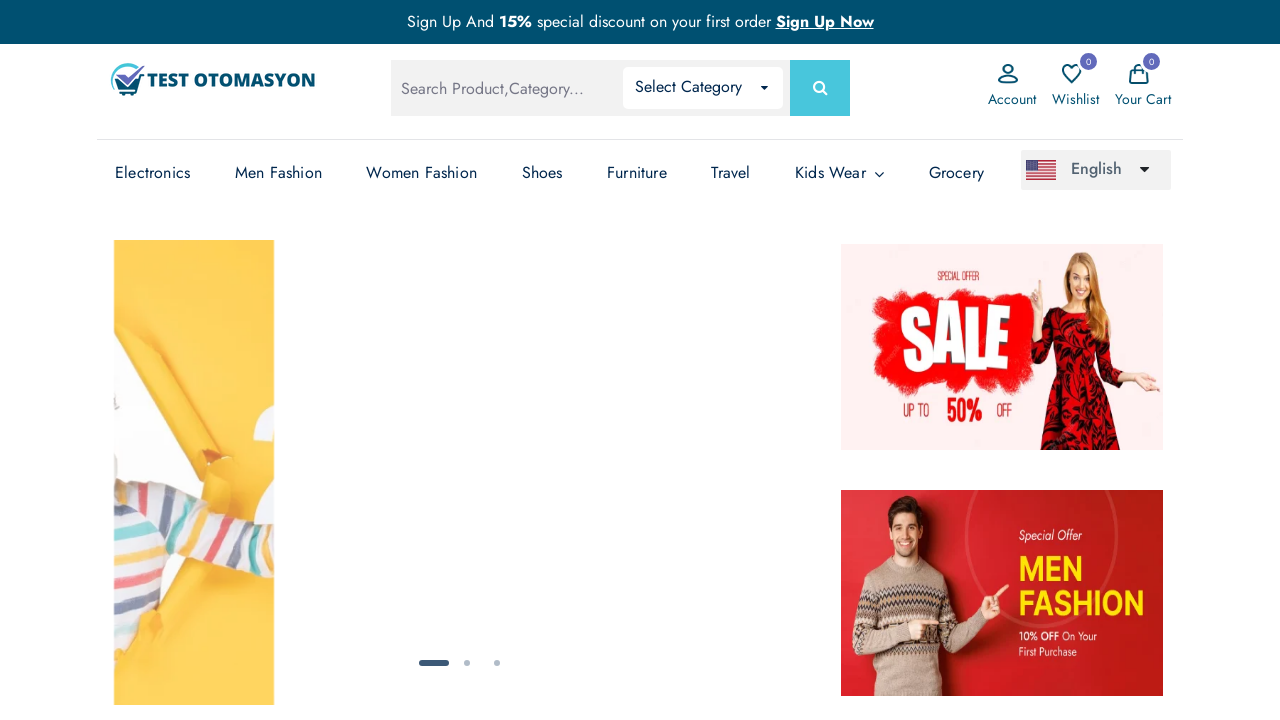

Verified page URL contains 'otomasyon' after back navigation
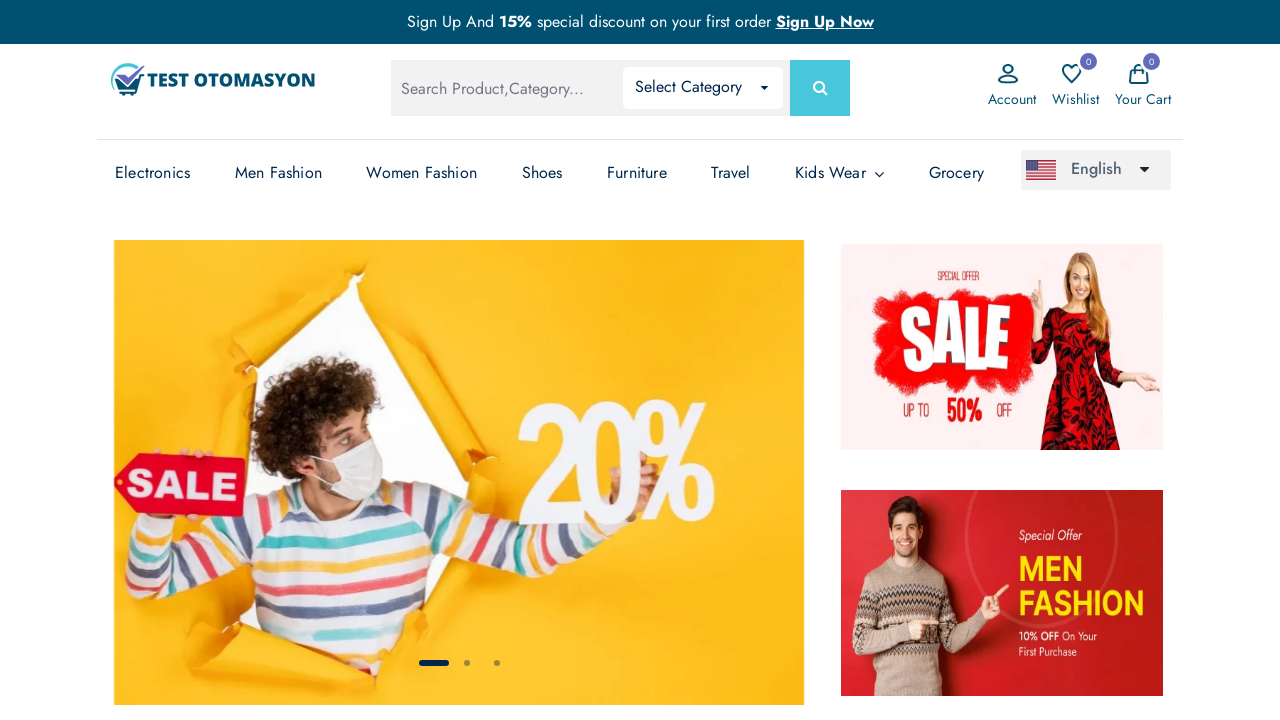

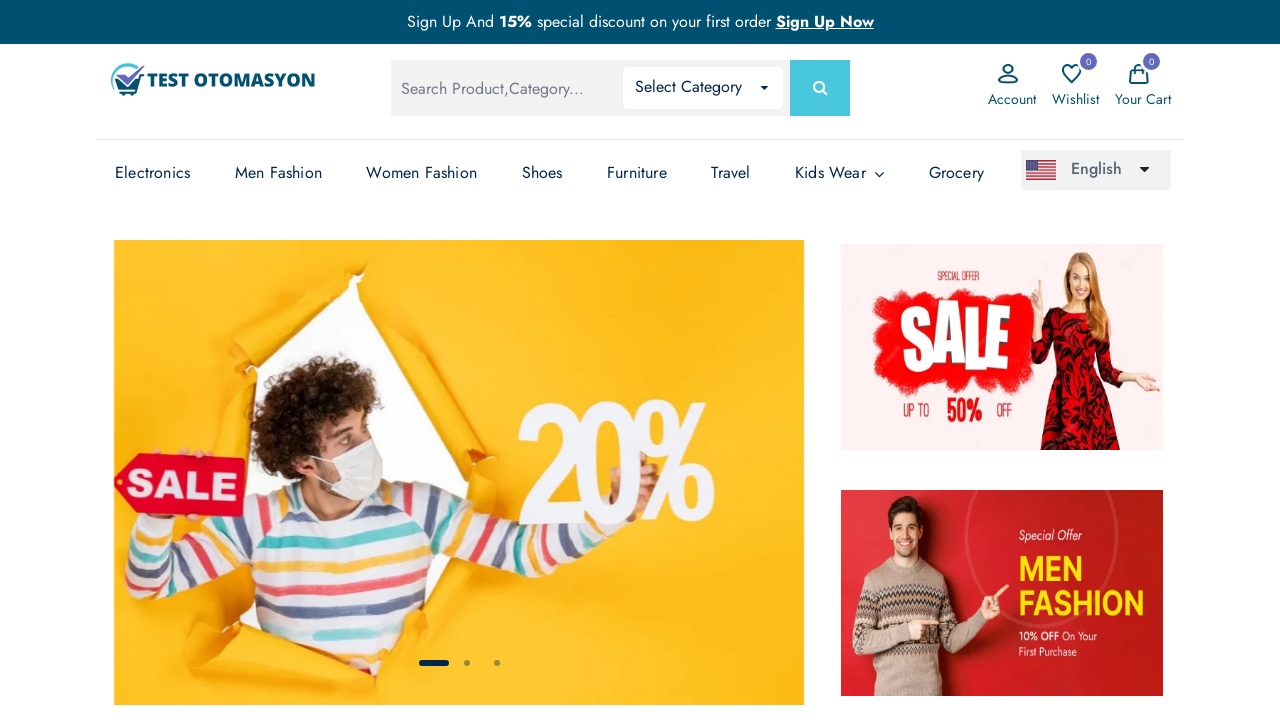